Navigates to a healthcare demo site, clicks the make appointment button, and retrieves attribute values from the username input field

Starting URL: https://katalon-demo-cura.herokuapp.com/

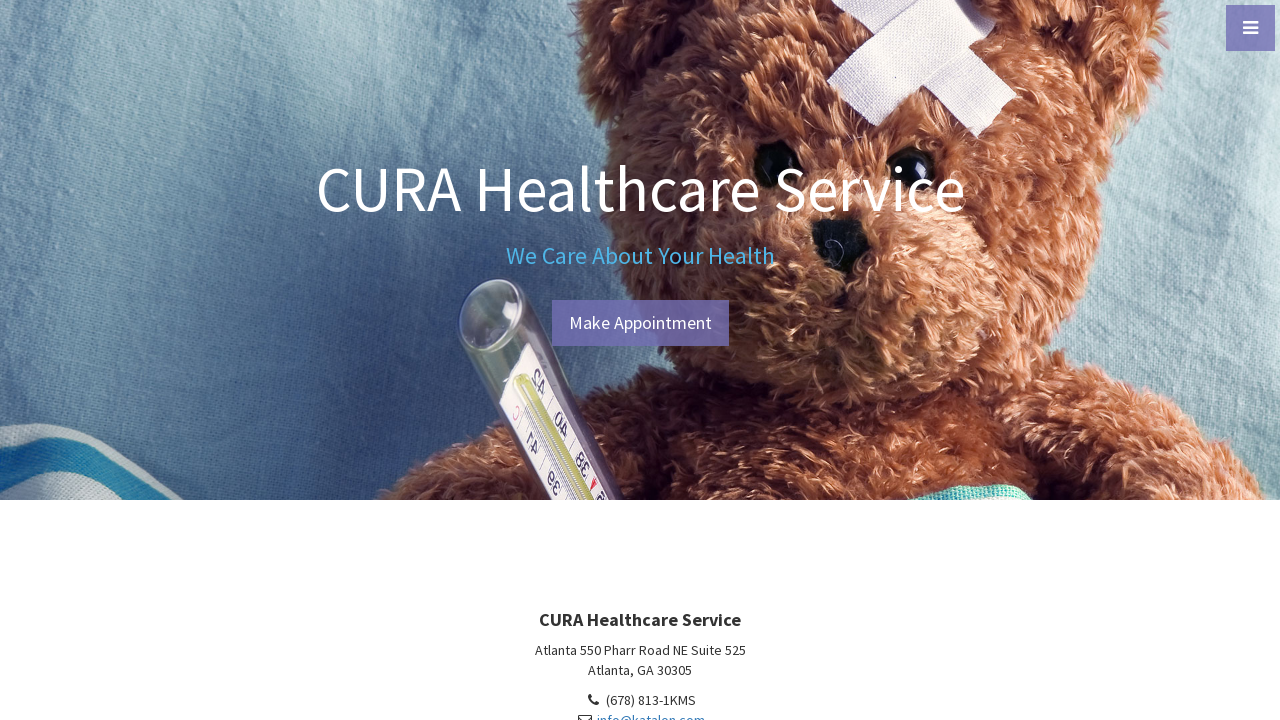

Clicked the Make Appointment button to navigate to login form at (640, 323) on a[href='./profile.php#login']
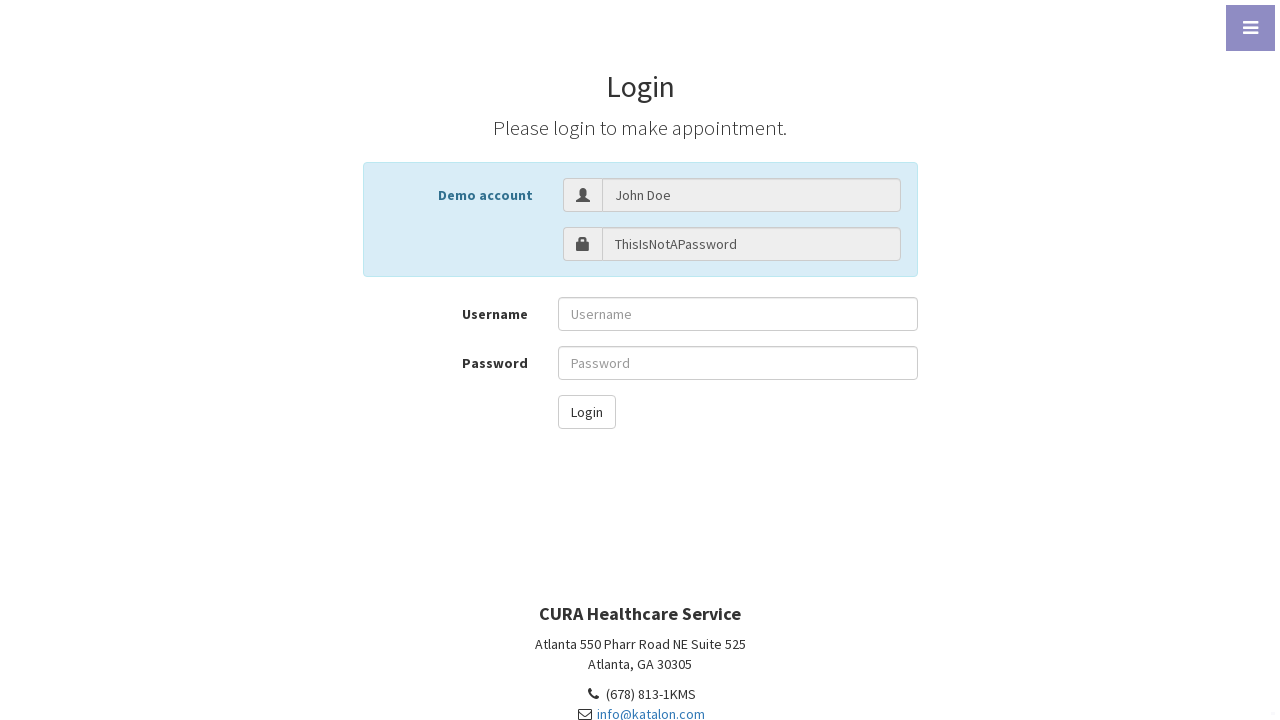

Username input field became visible
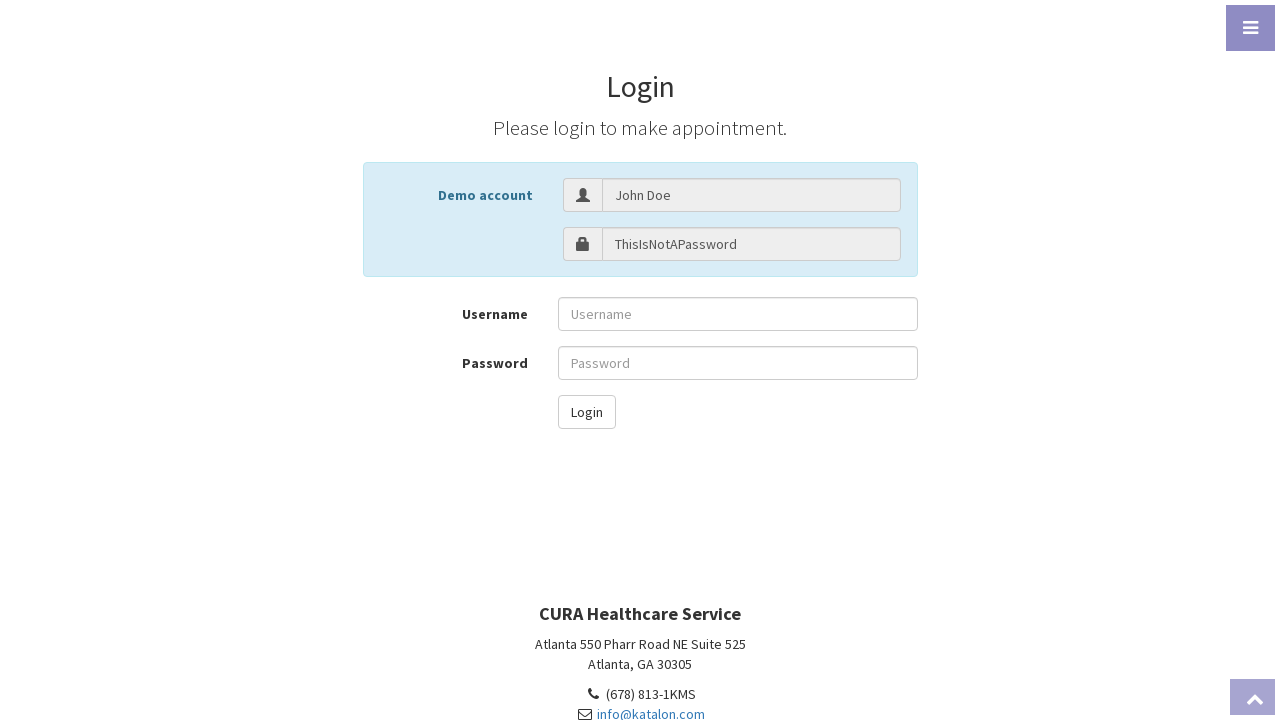

Located the username input field
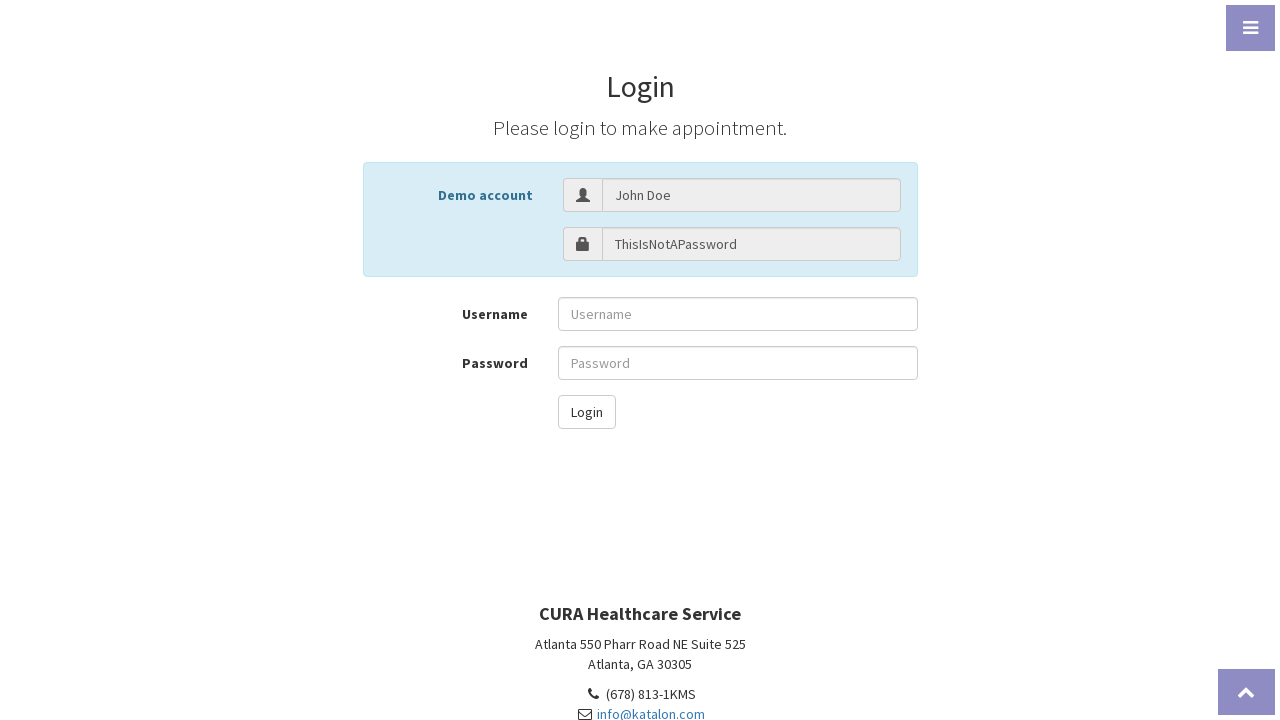

Retrieved value attribute: John Doe
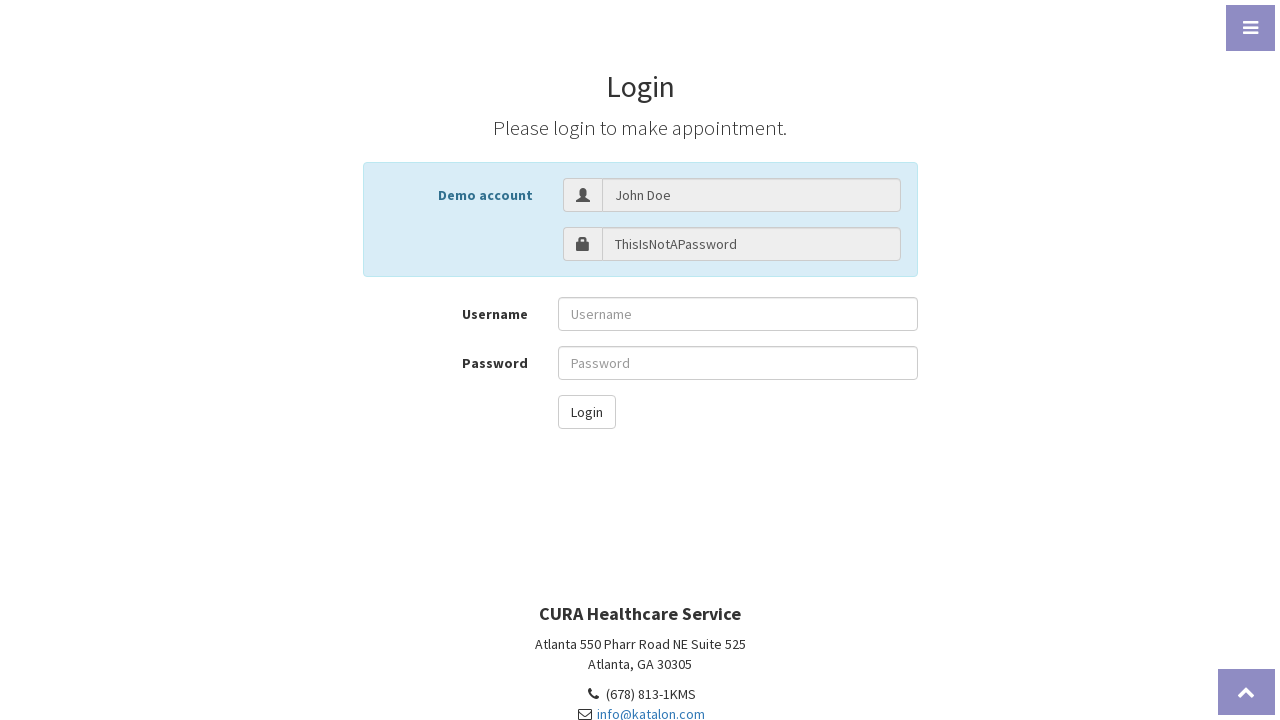

Retrieved placeholder attribute: Username
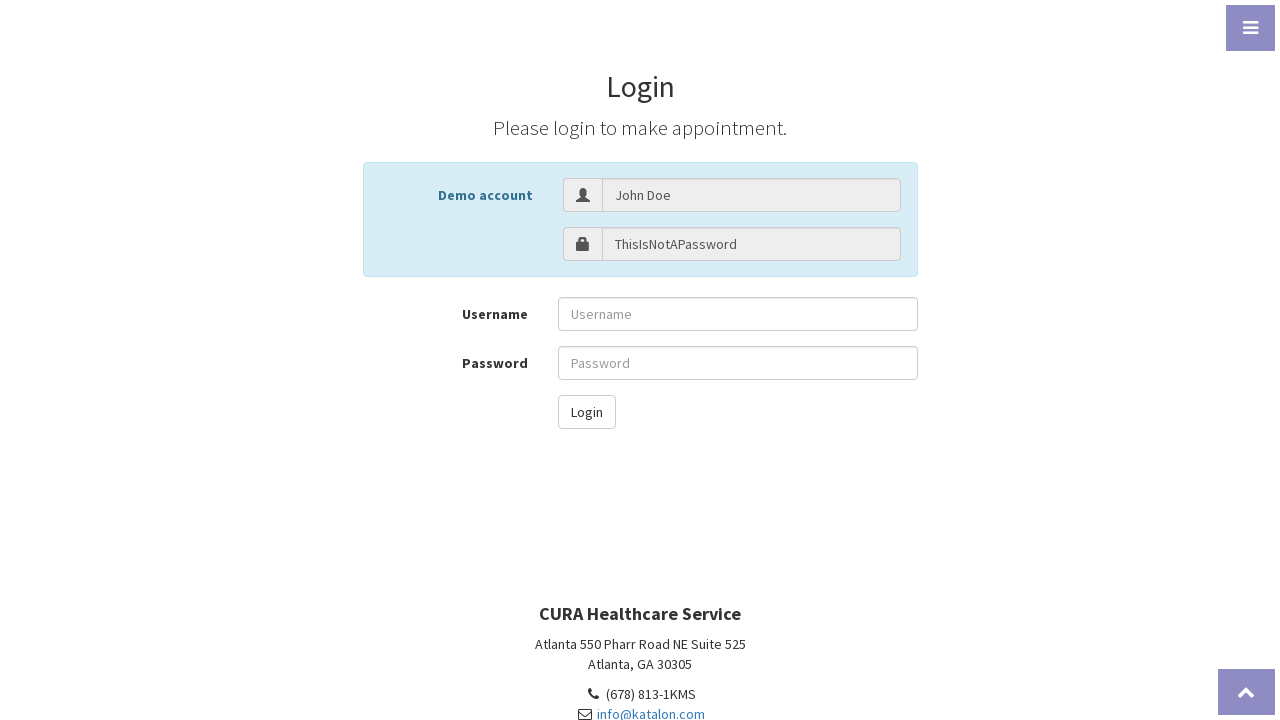

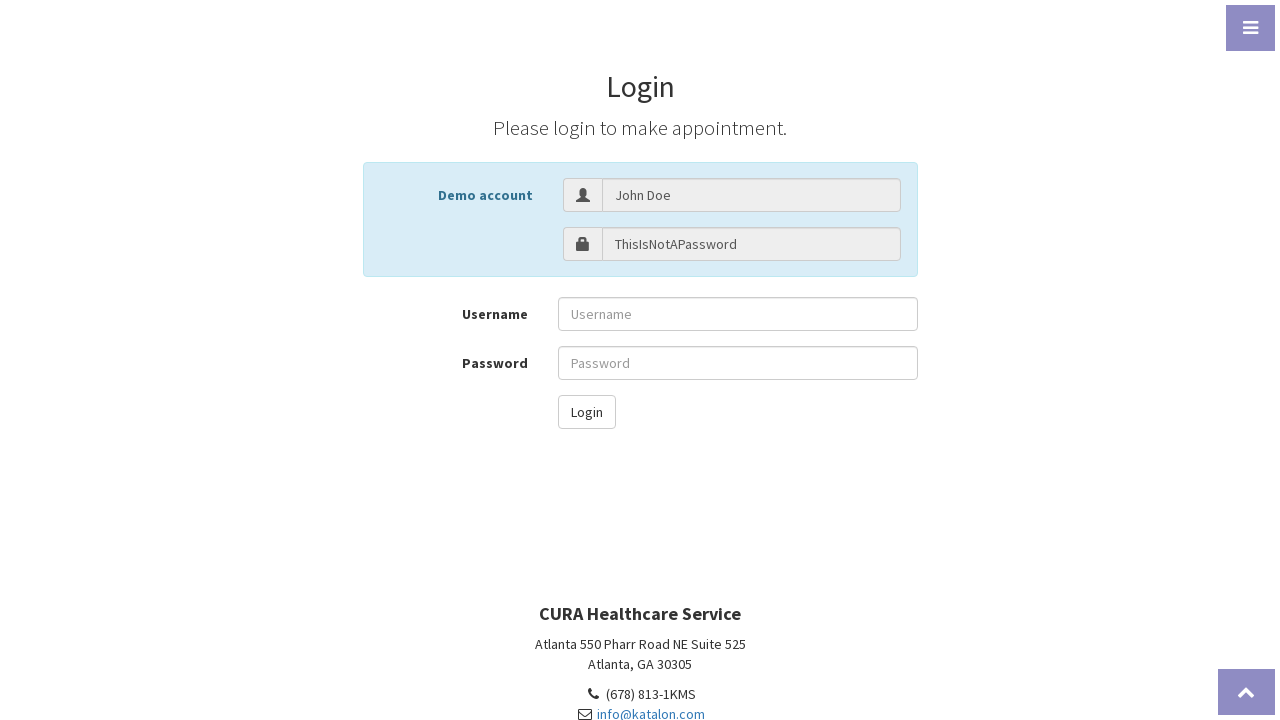